Tests that clicking Clear completed removes completed items from the list

Starting URL: https://demo.playwright.dev/todomvc

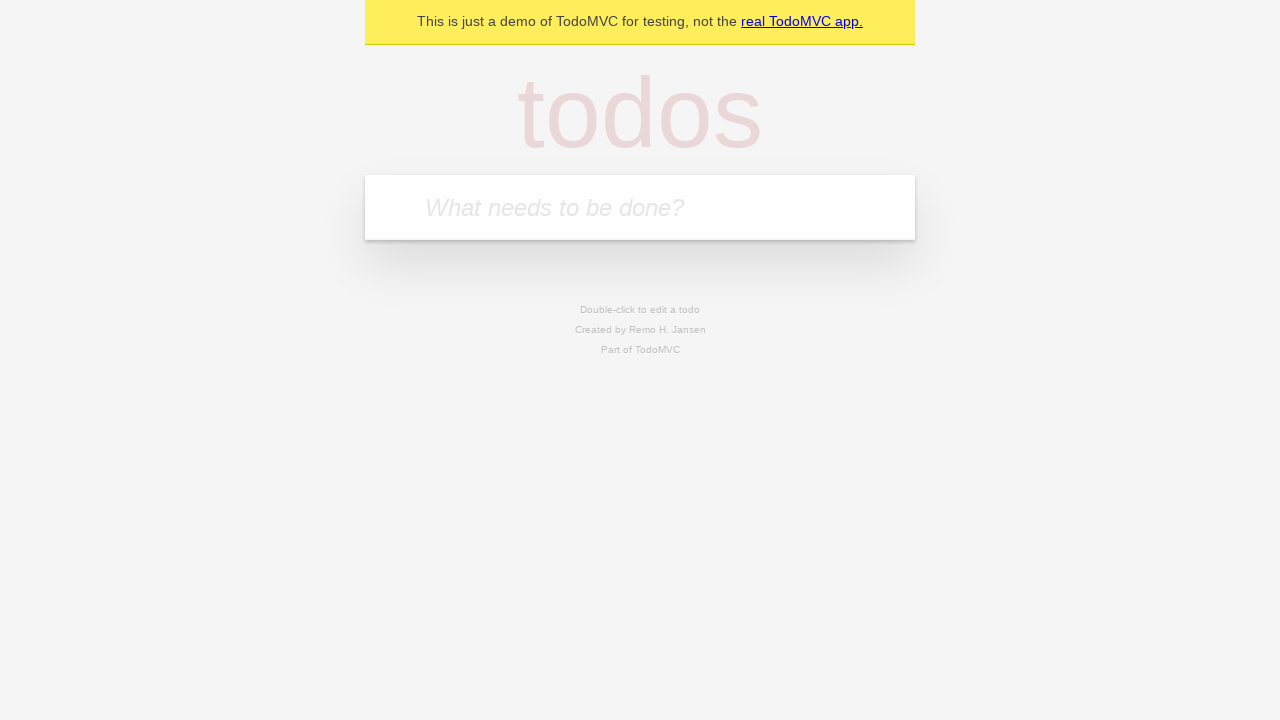

Filled todo input with 'buy some cheese' on internal:attr=[placeholder="What needs to be done?"i]
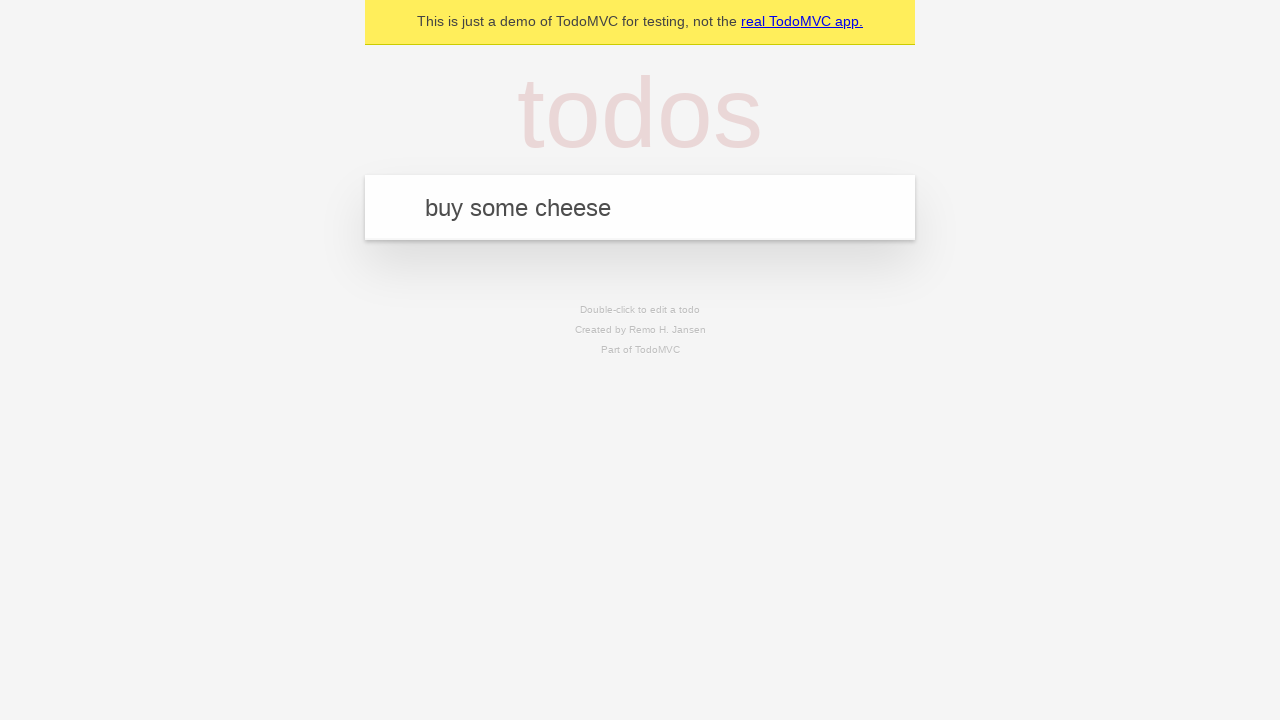

Pressed Enter to create todo 'buy some cheese' on internal:attr=[placeholder="What needs to be done?"i]
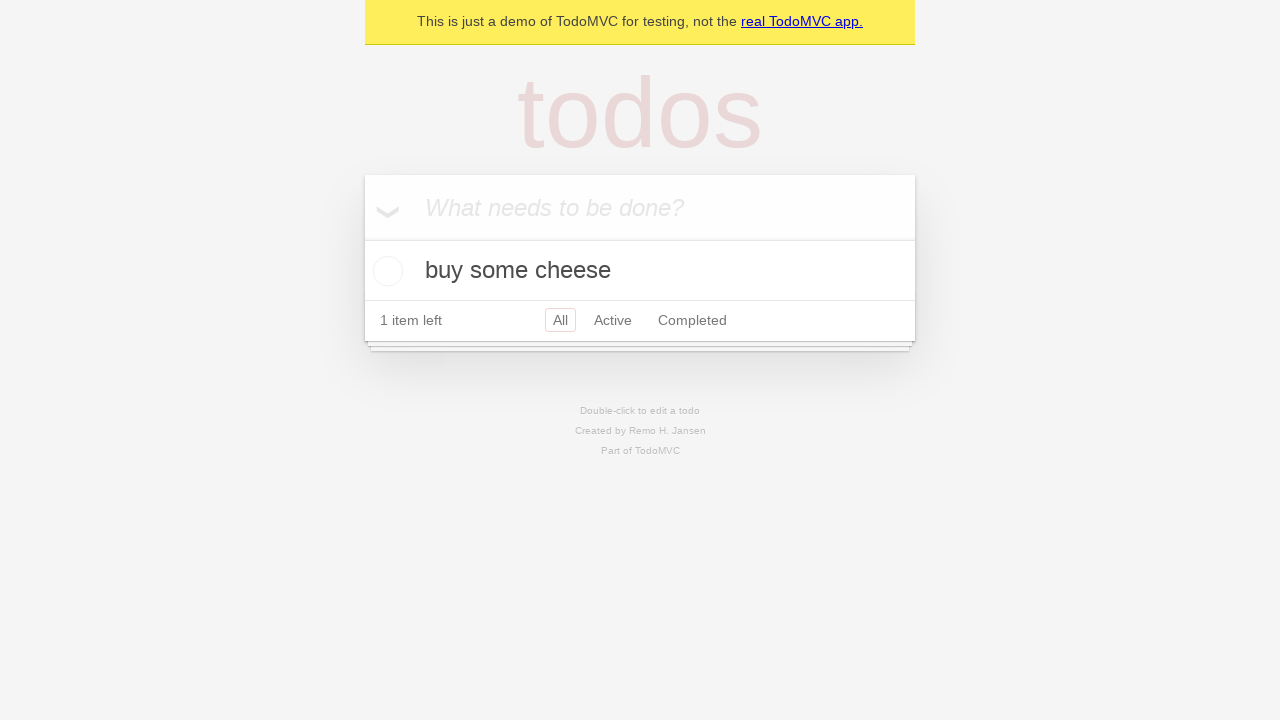

Filled todo input with 'feed the cat' on internal:attr=[placeholder="What needs to be done?"i]
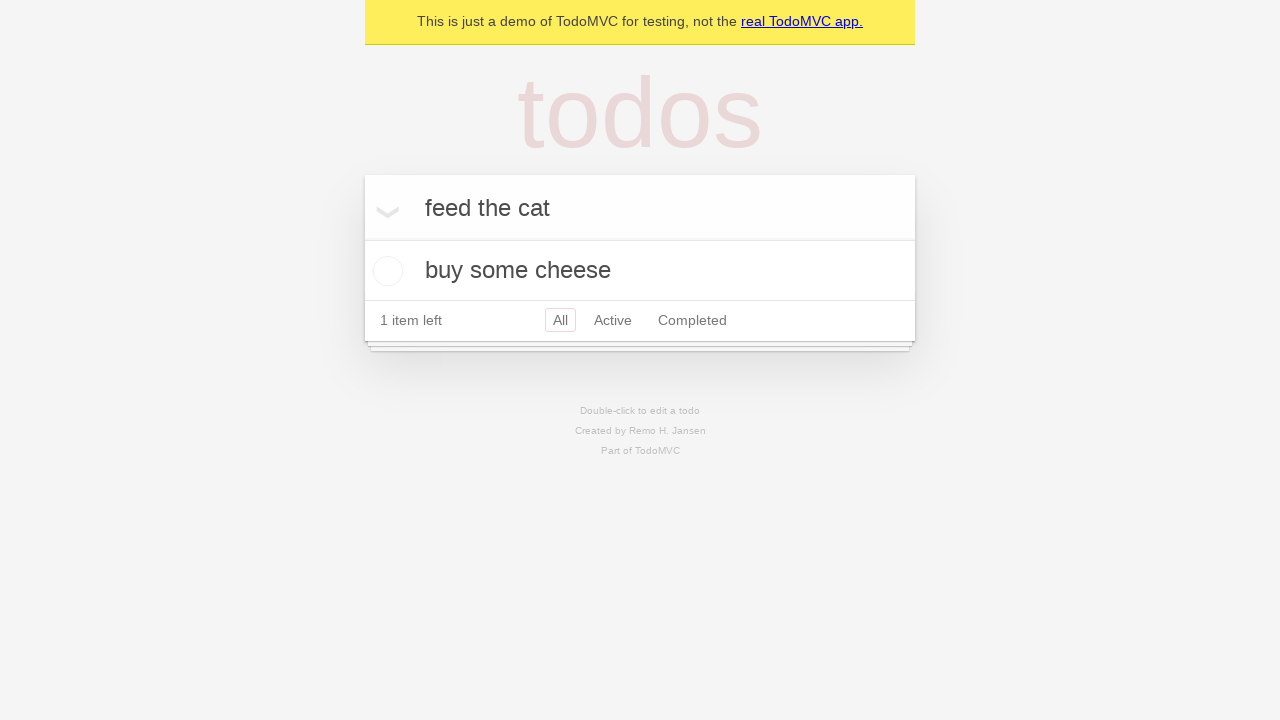

Pressed Enter to create todo 'feed the cat' on internal:attr=[placeholder="What needs to be done?"i]
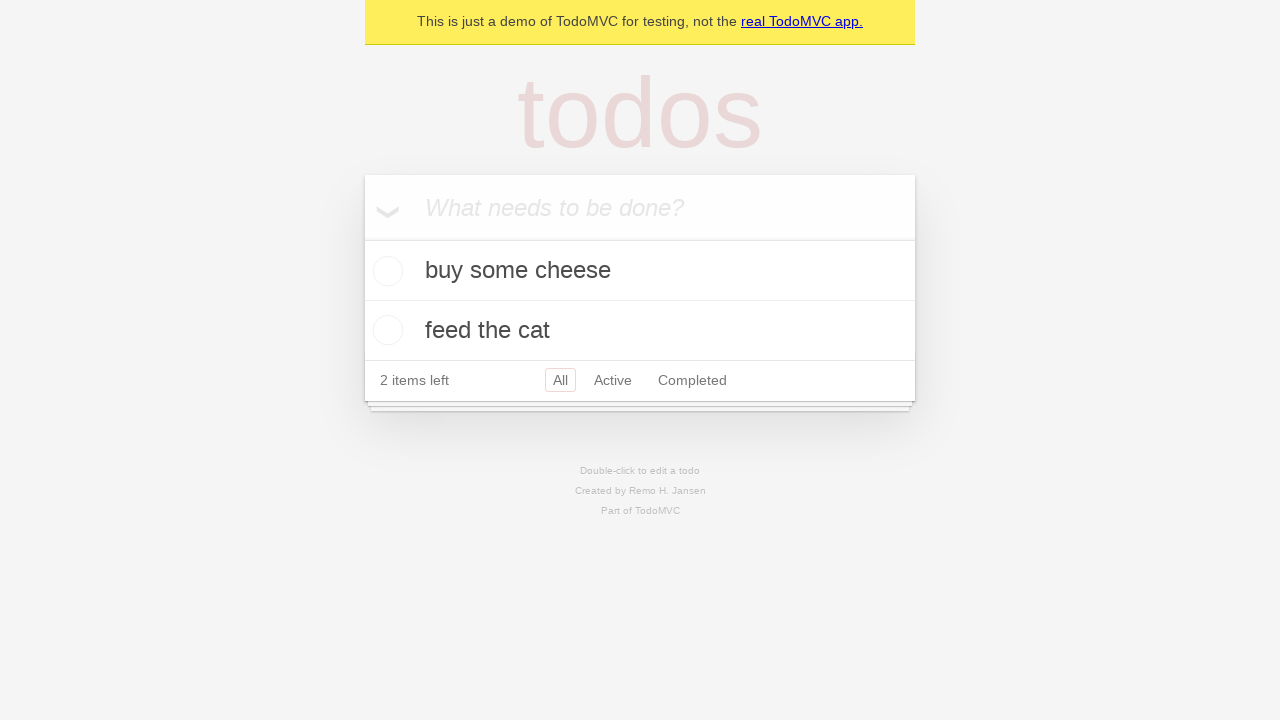

Filled todo input with 'book a doctors appointment' on internal:attr=[placeholder="What needs to be done?"i]
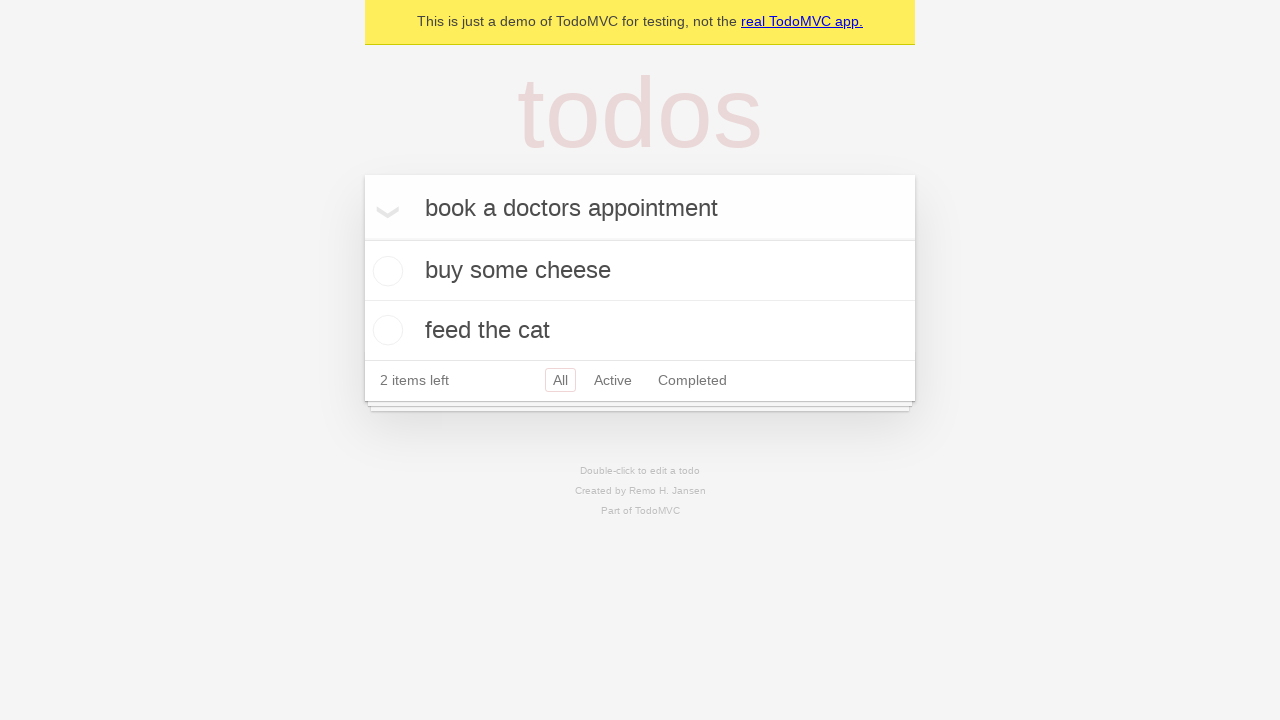

Pressed Enter to create todo 'book a doctors appointment' on internal:attr=[placeholder="What needs to be done?"i]
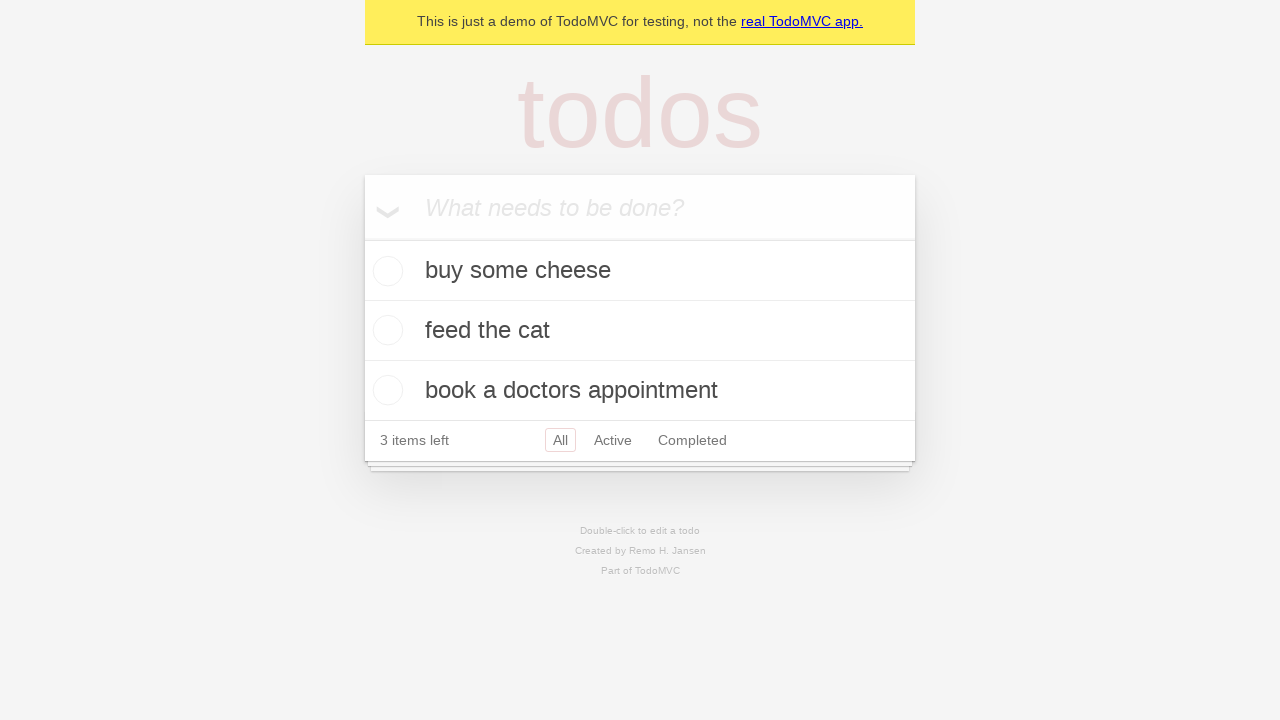

Waited for all 3 todos to be created
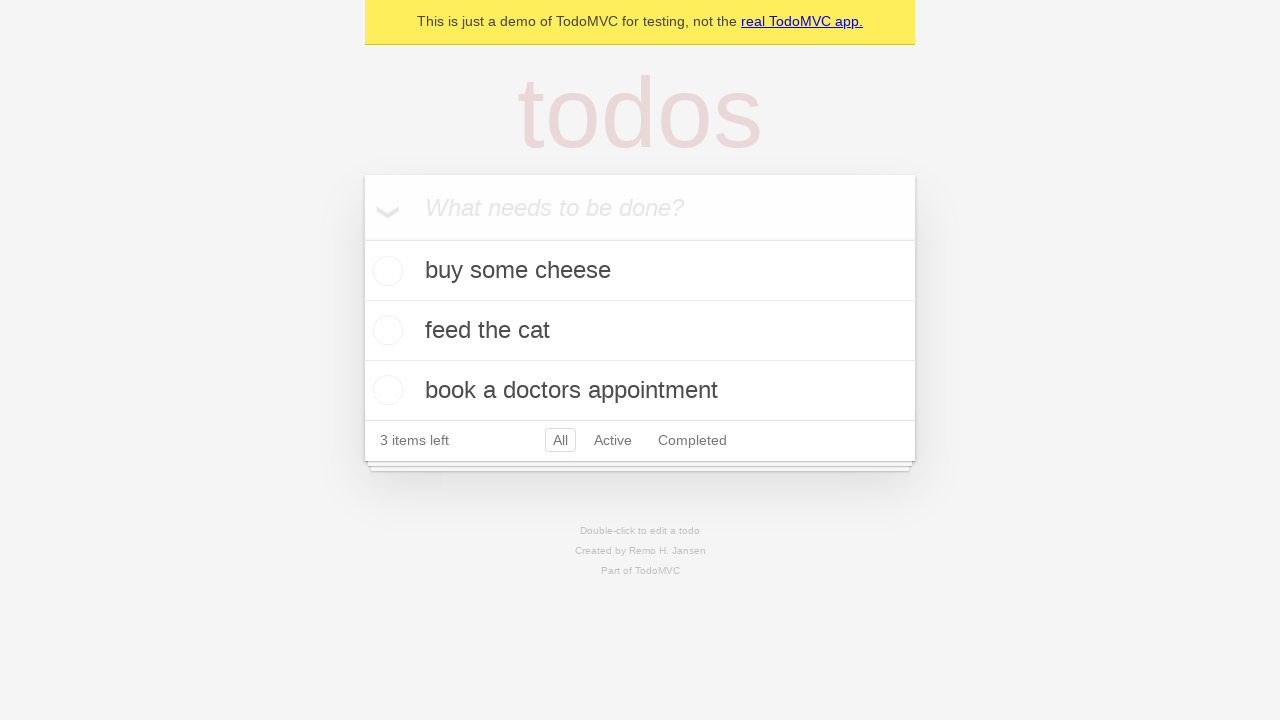

Checked the second todo item as completed at (385, 330) on internal:testid=[data-testid="todo-item"s] >> nth=1 >> internal:role=checkbox
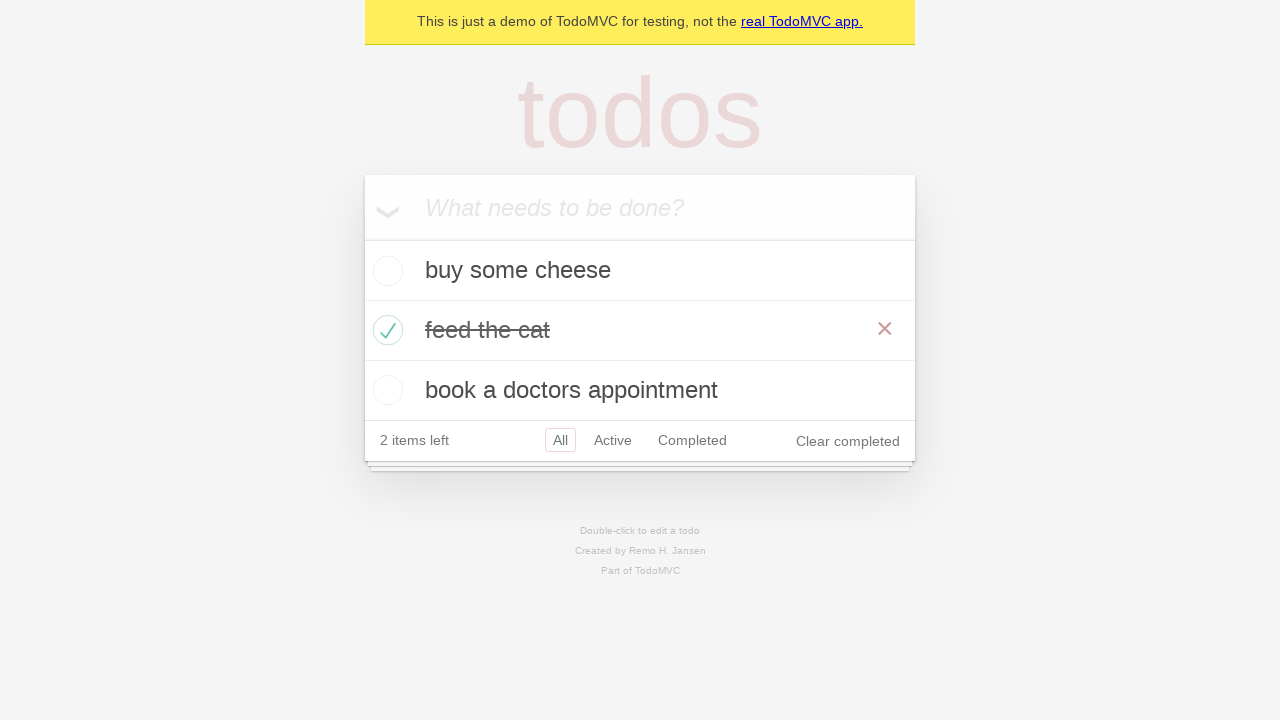

Clicked 'Clear completed' button to remove completed items at (848, 441) on internal:role=button[name="Clear completed"i]
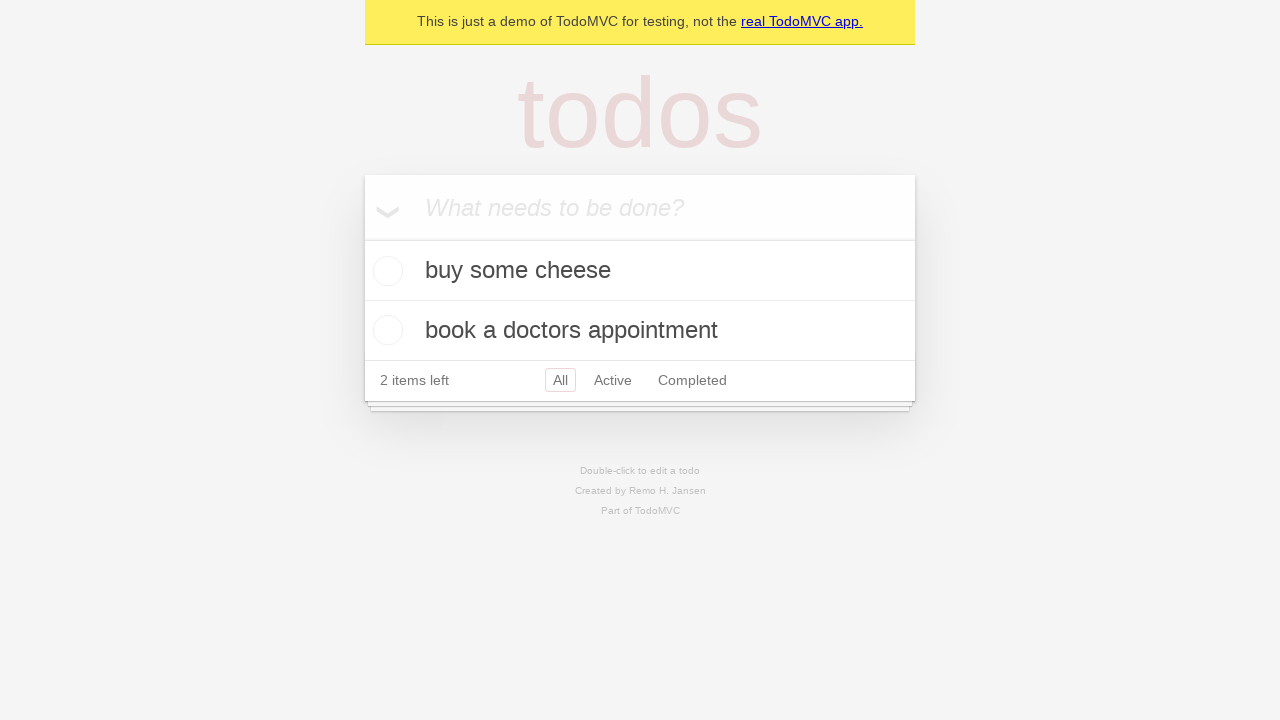

Waited for completed item to be removed from the list
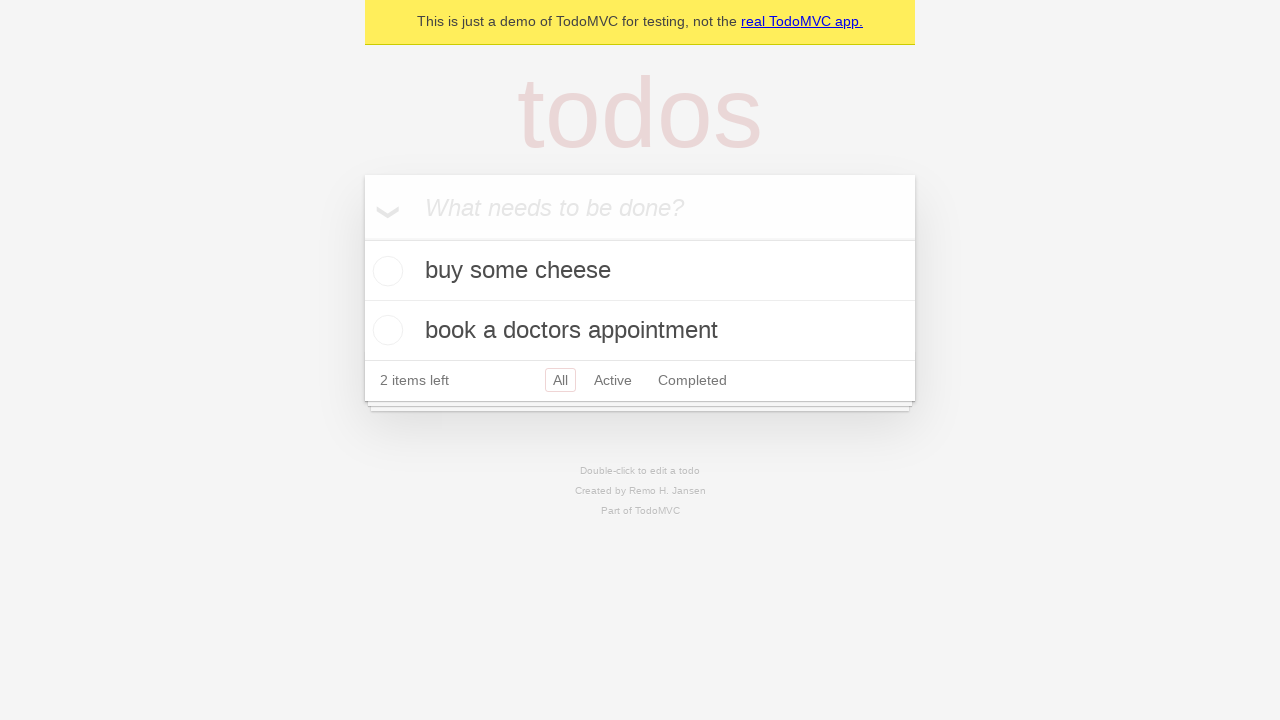

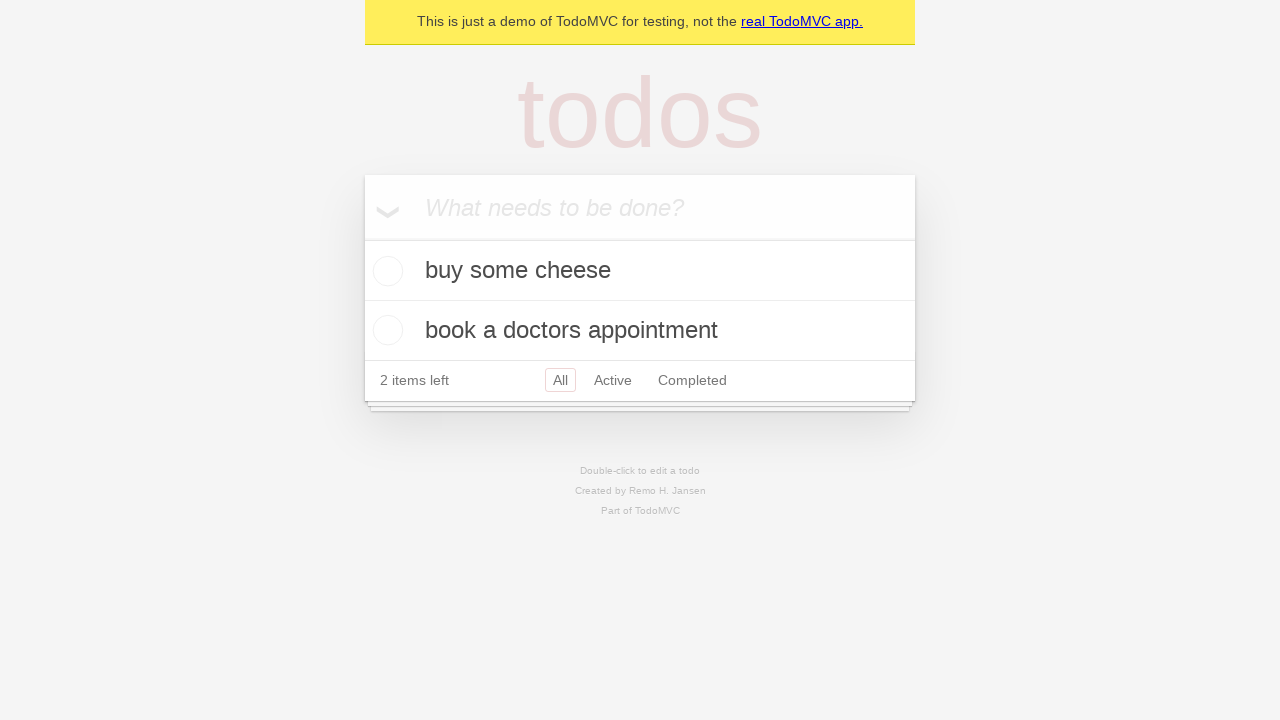